Tests a text box form by filling in full name, email, current address, and permanent address fields, then submitting the form.

Starting URL: https://demoqa.com/text-box

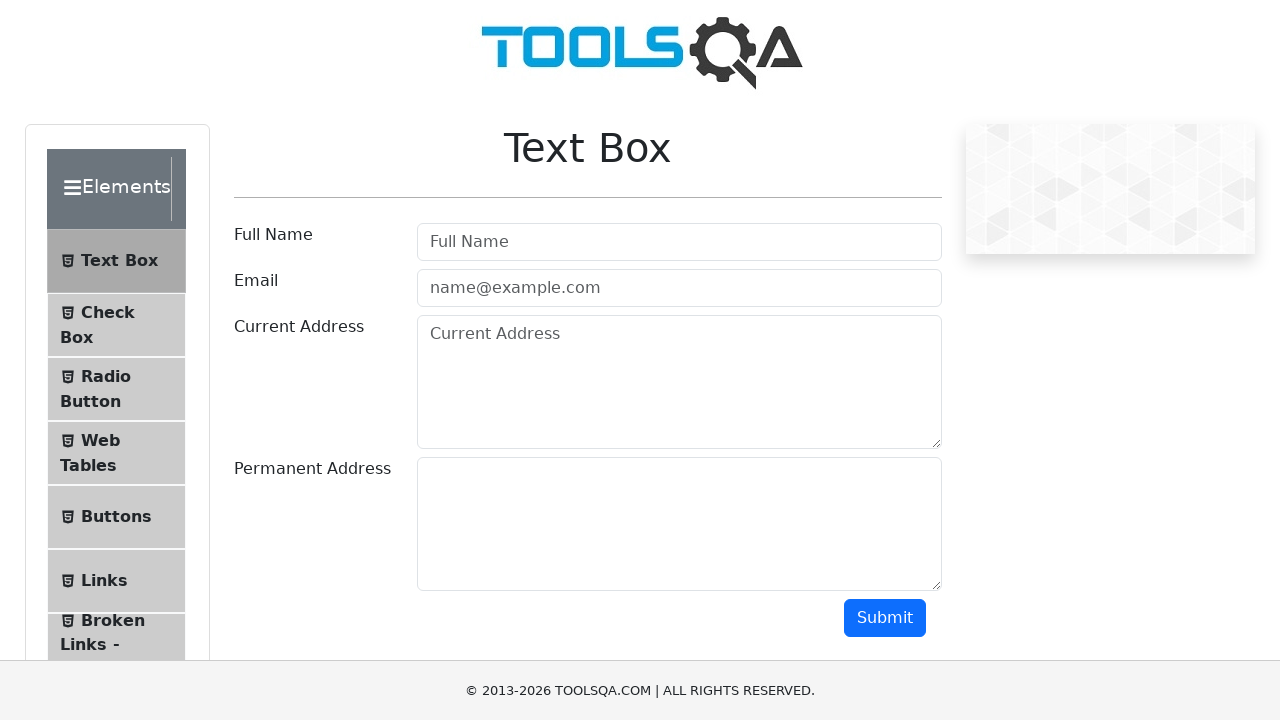

Filled full name field with 'Qasim Seyidov' on #userName
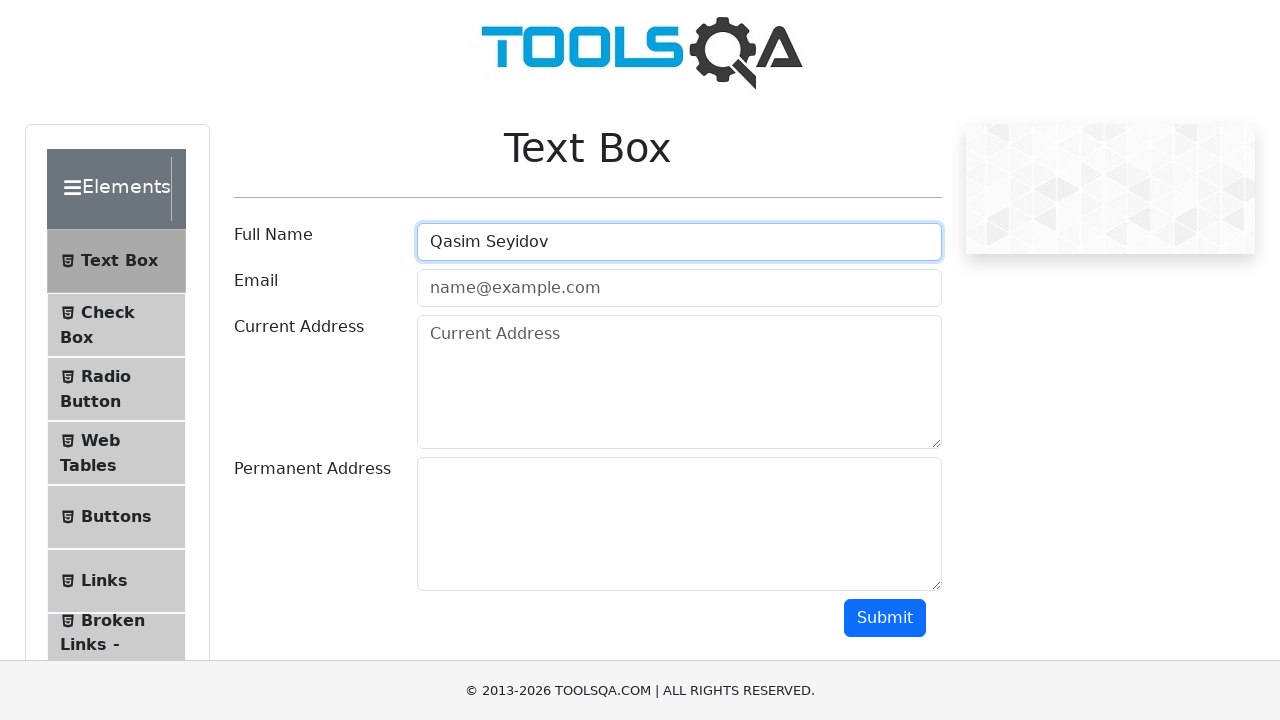

Filled email field with 'labubu@gmail.com' on #userEmail
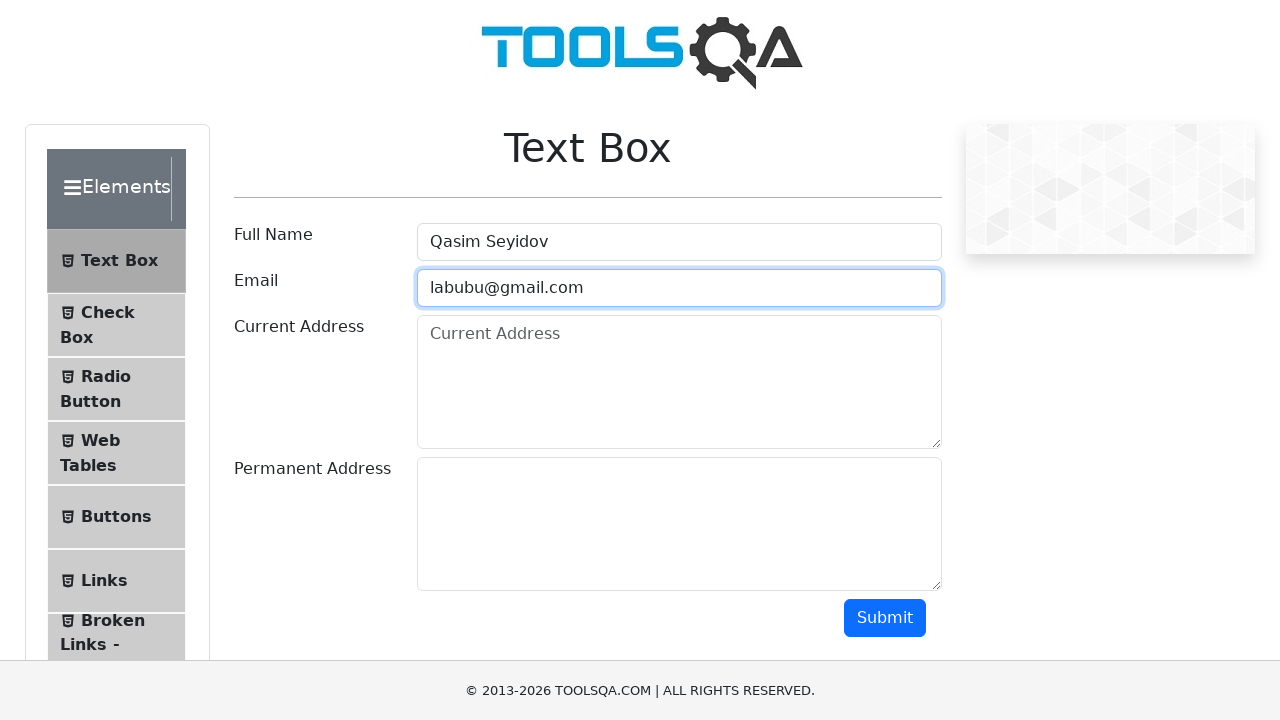

Filled current address field with 'Current adress' on #currentAddress
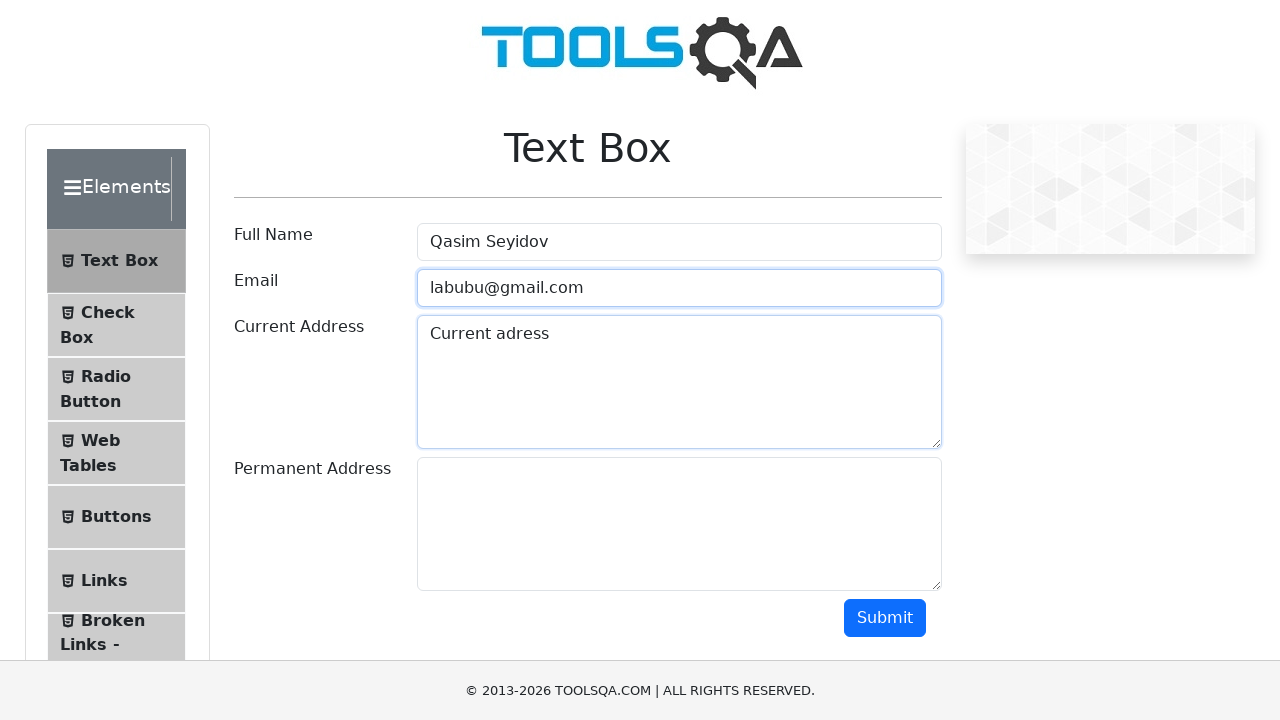

Filled permanent address field with 'Permanent Adress' on #permanentAddress
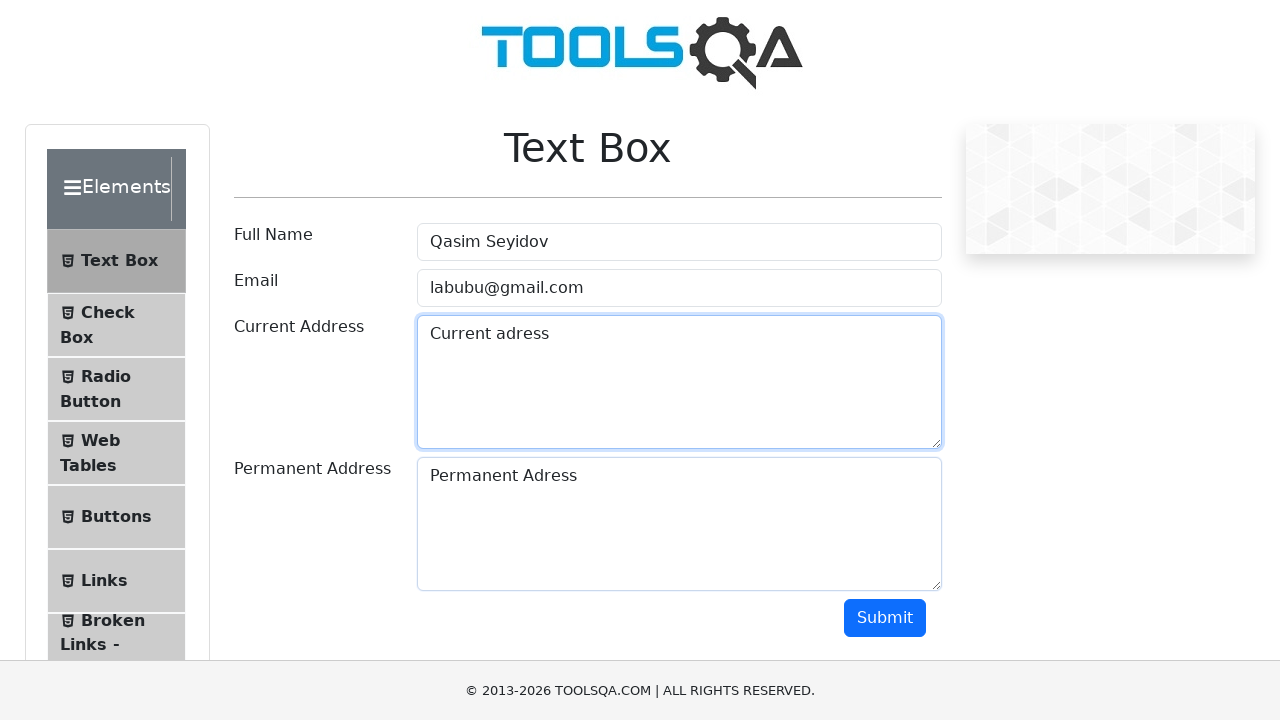

Clicked submit button to submit the form at (885, 618) on #submit
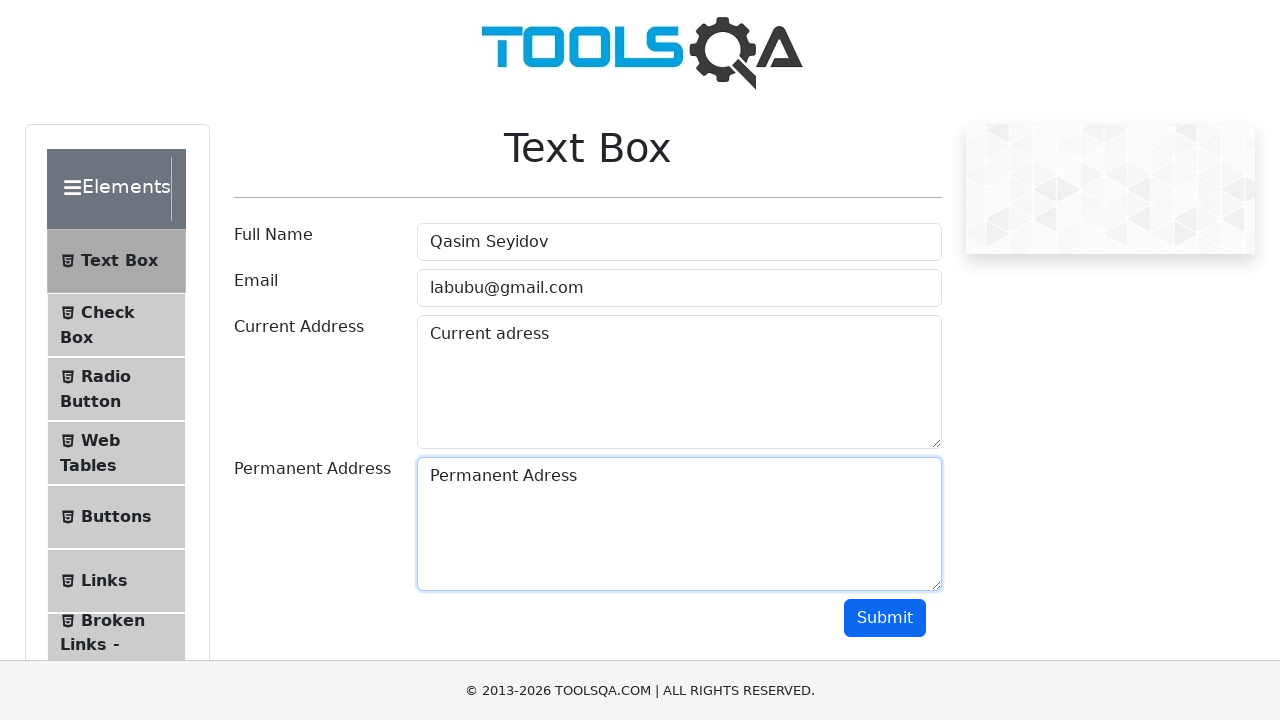

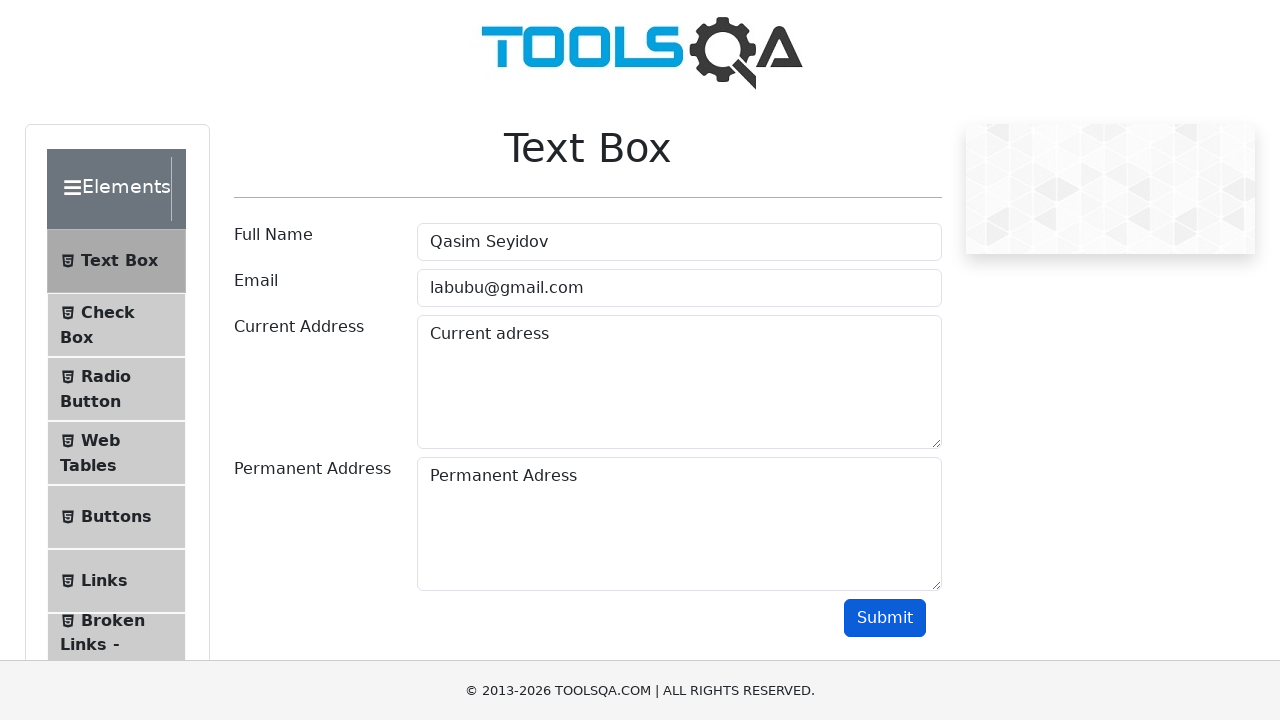